Navigates to the Categories page and scrolls to verify the page loads correctly

Starting URL: https://www.coolmathgames.com/

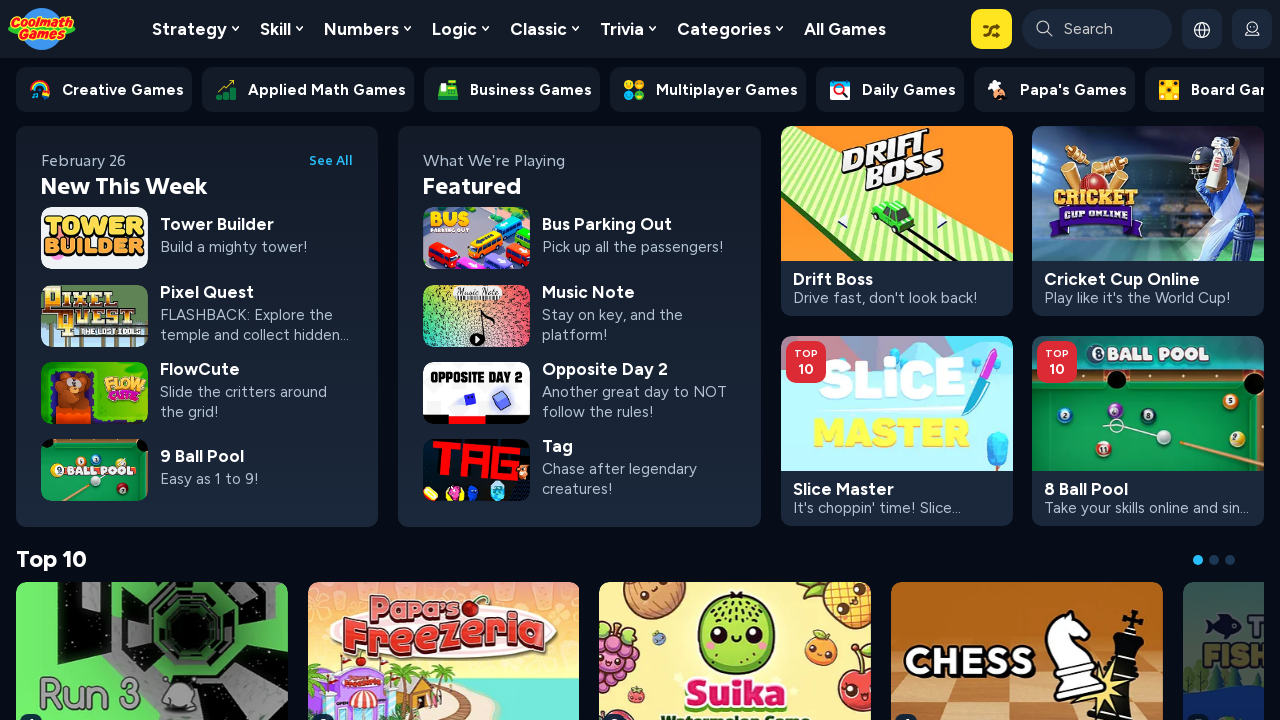

Clicked on Categories link at (724, 29) on text=Categories
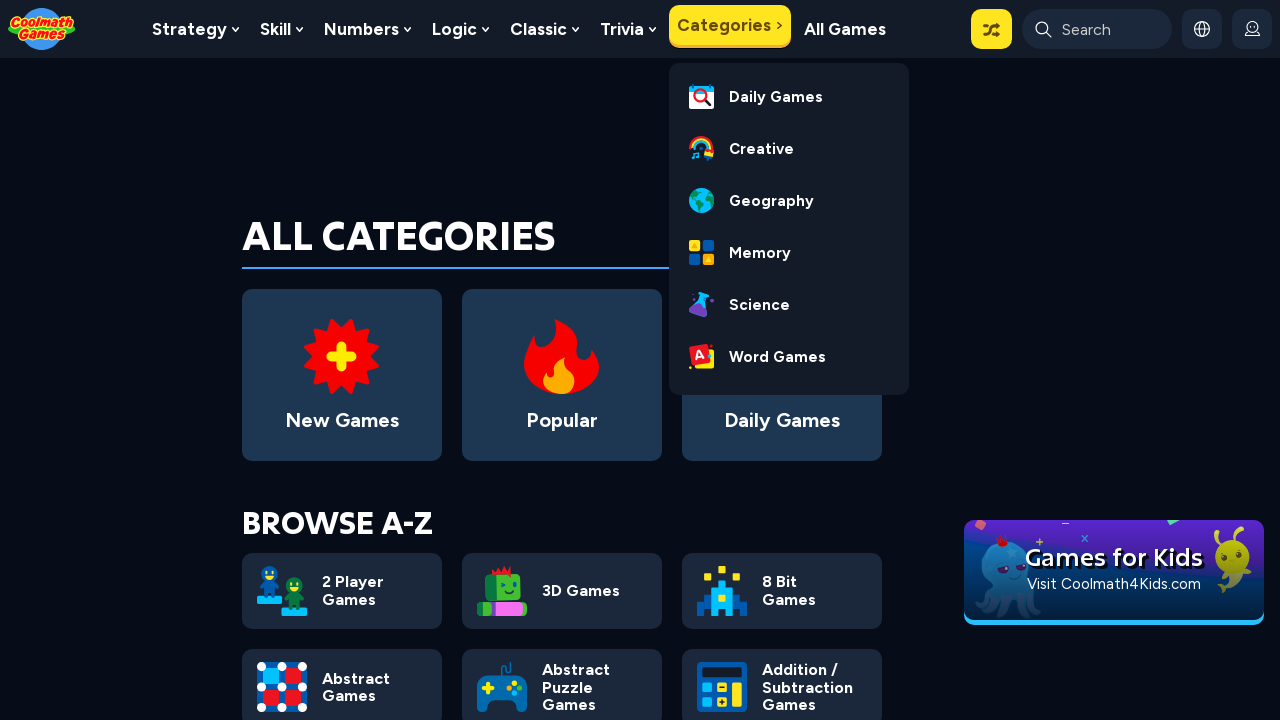

Categories page loaded successfully
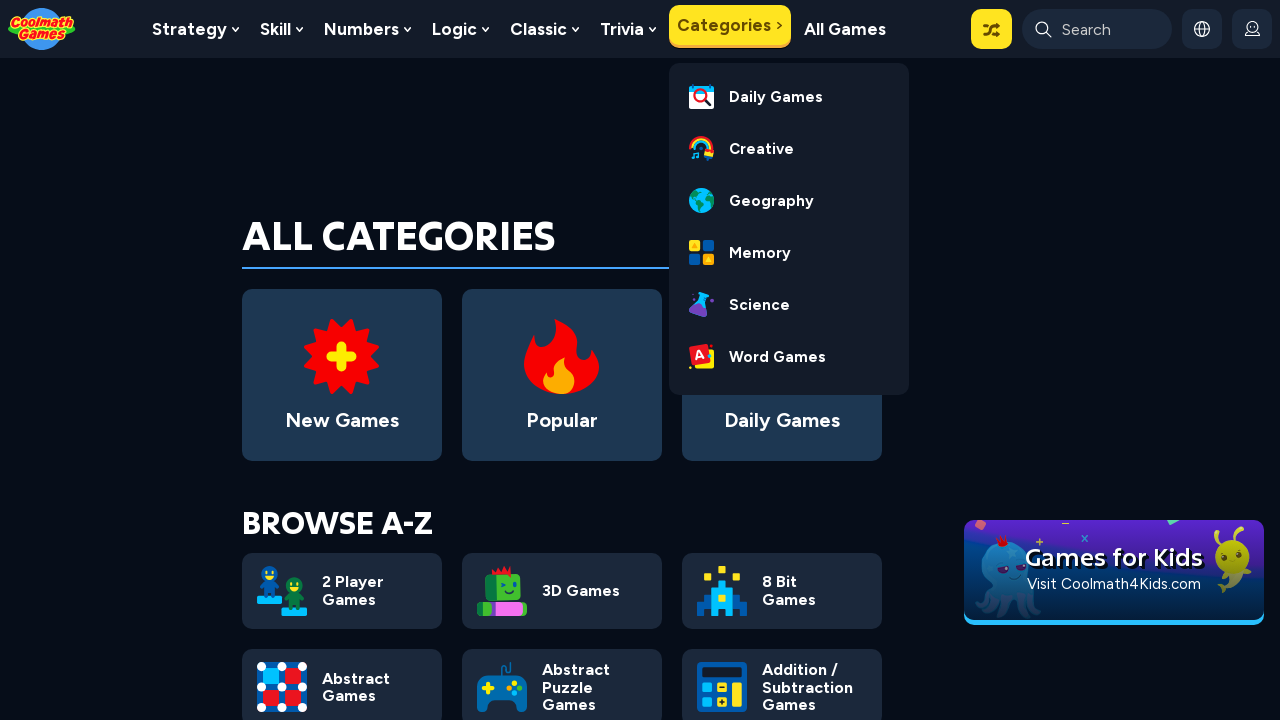

Scrolled to bottom of Categories page
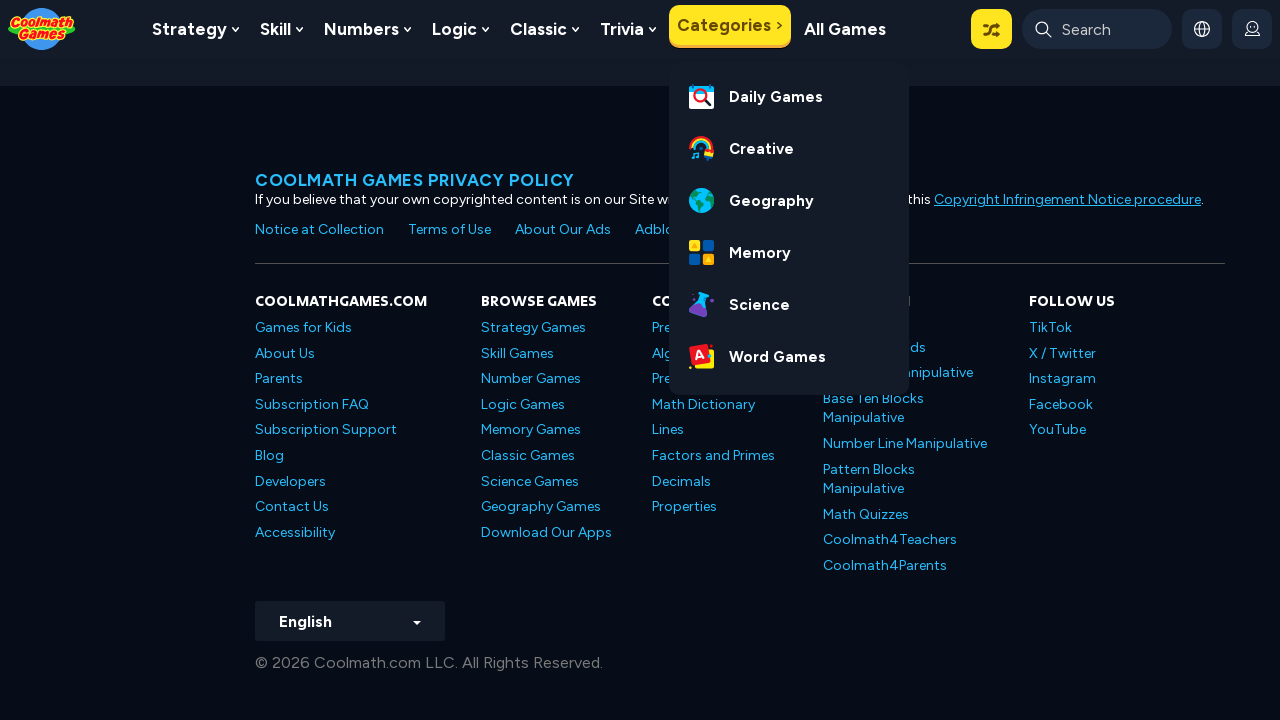

Scrolled back to top of Categories page
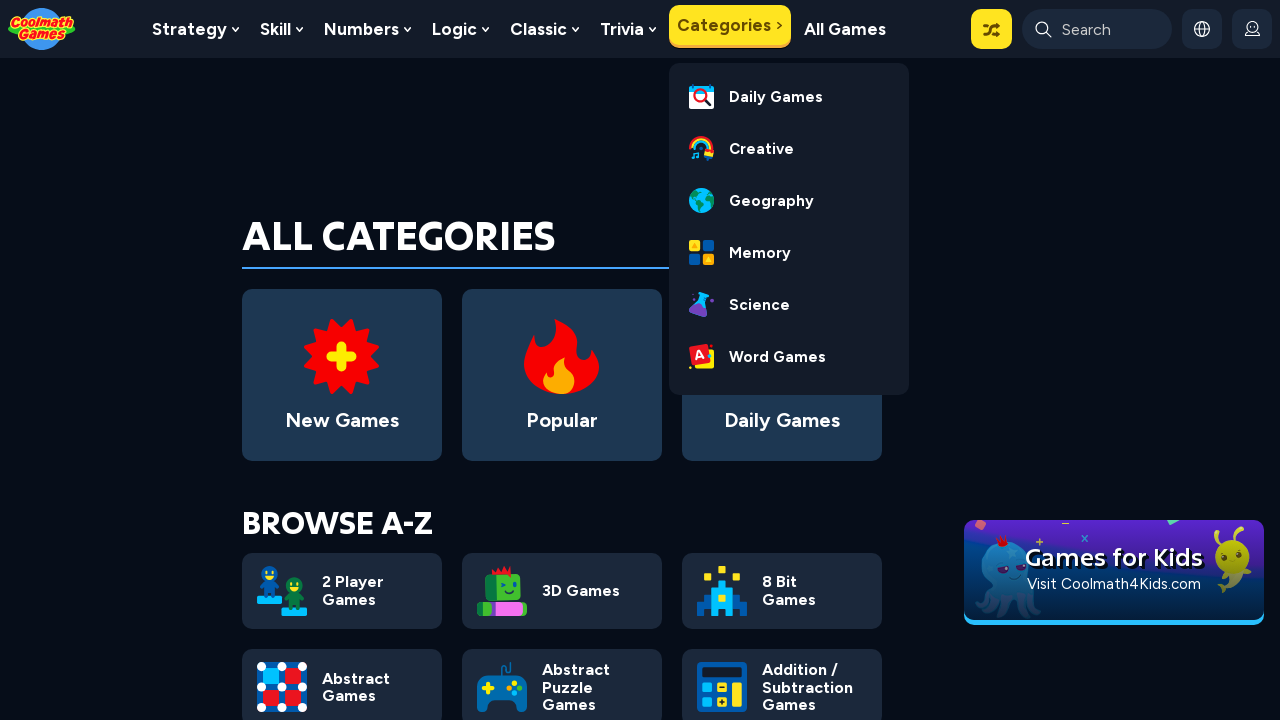

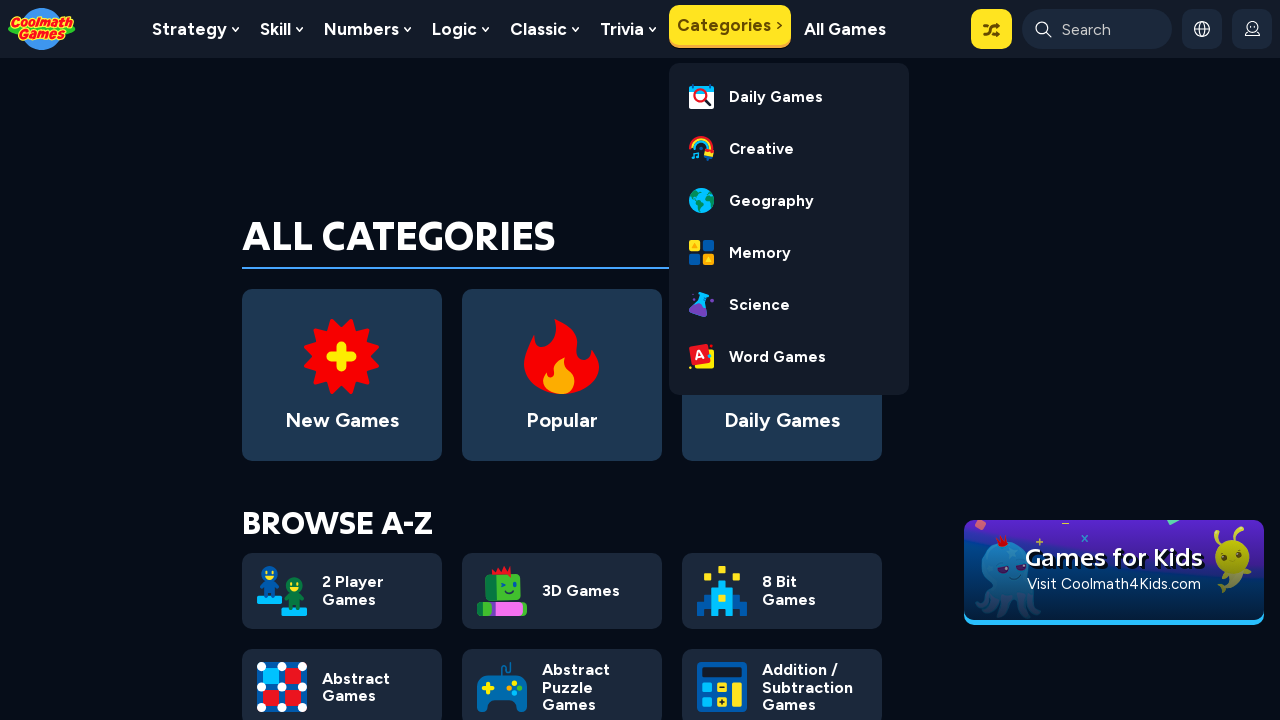